Tests adding Nexus 6 phone to the shopping cart by navigating to phones category, selecting the third phone, and clicking add to cart.

Starting URL: https://www.demoblaze.com/

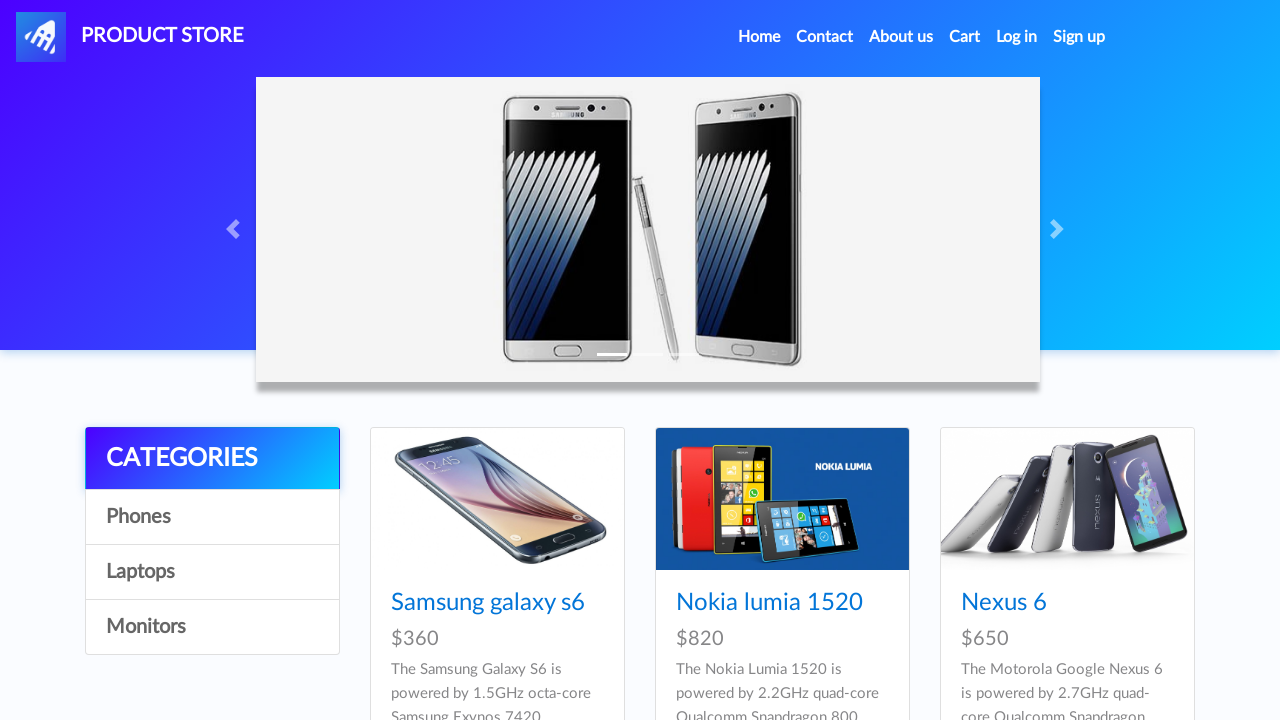

Clicked on Phones category at (212, 517) on #itemc
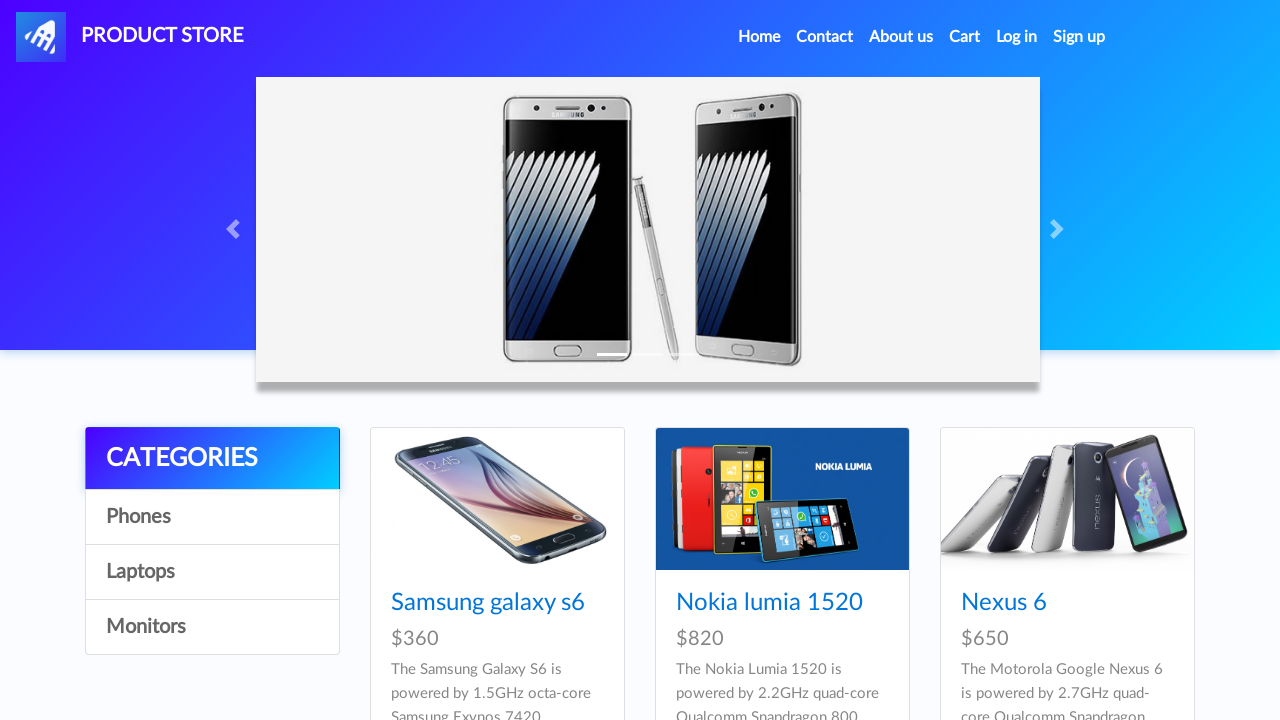

Waited for third phone (Nexus 6) to load
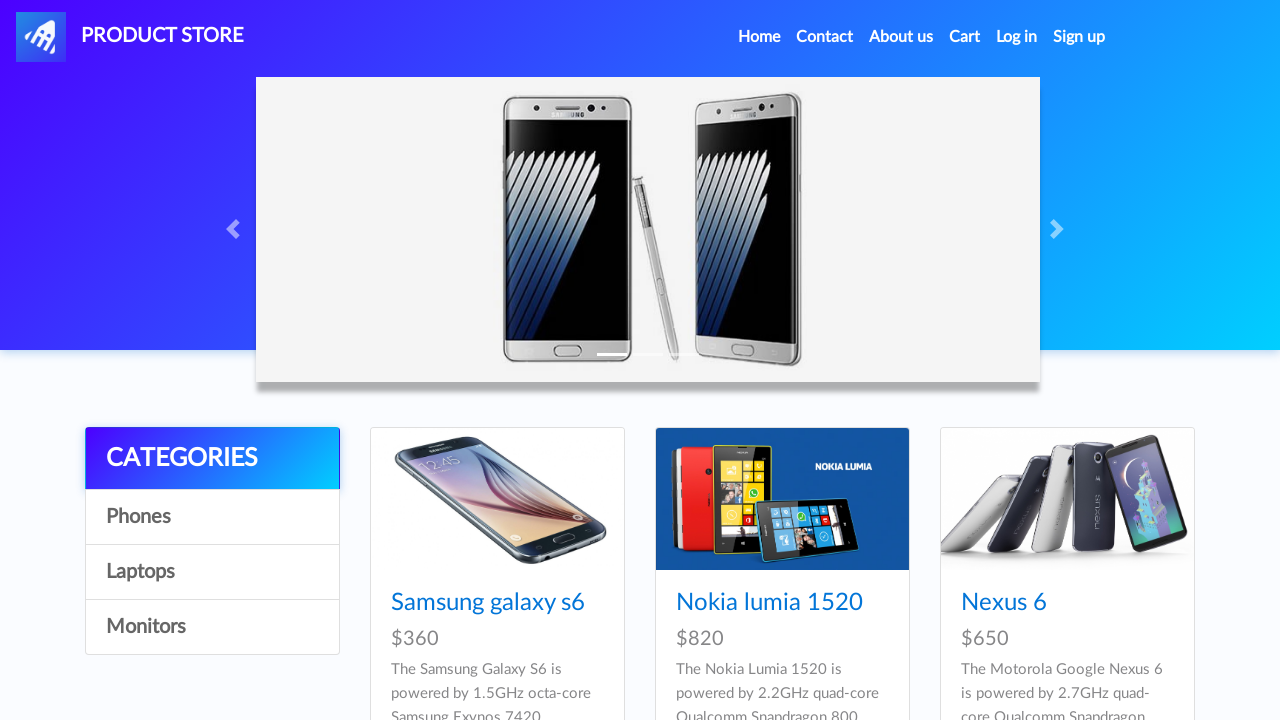

Clicked on Nexus 6 phone at (1004, 603) on #tbodyid > div:nth-child(3) > div > div > h4 > a
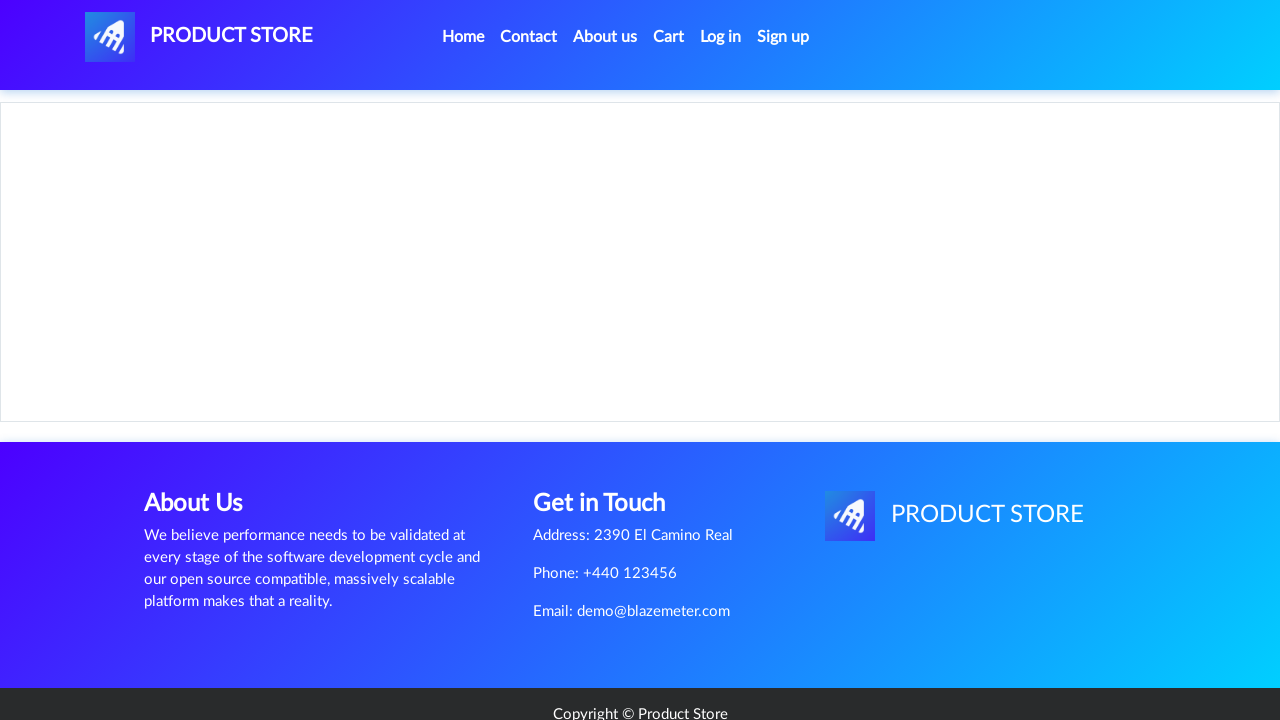

Waited for Add to cart button to load
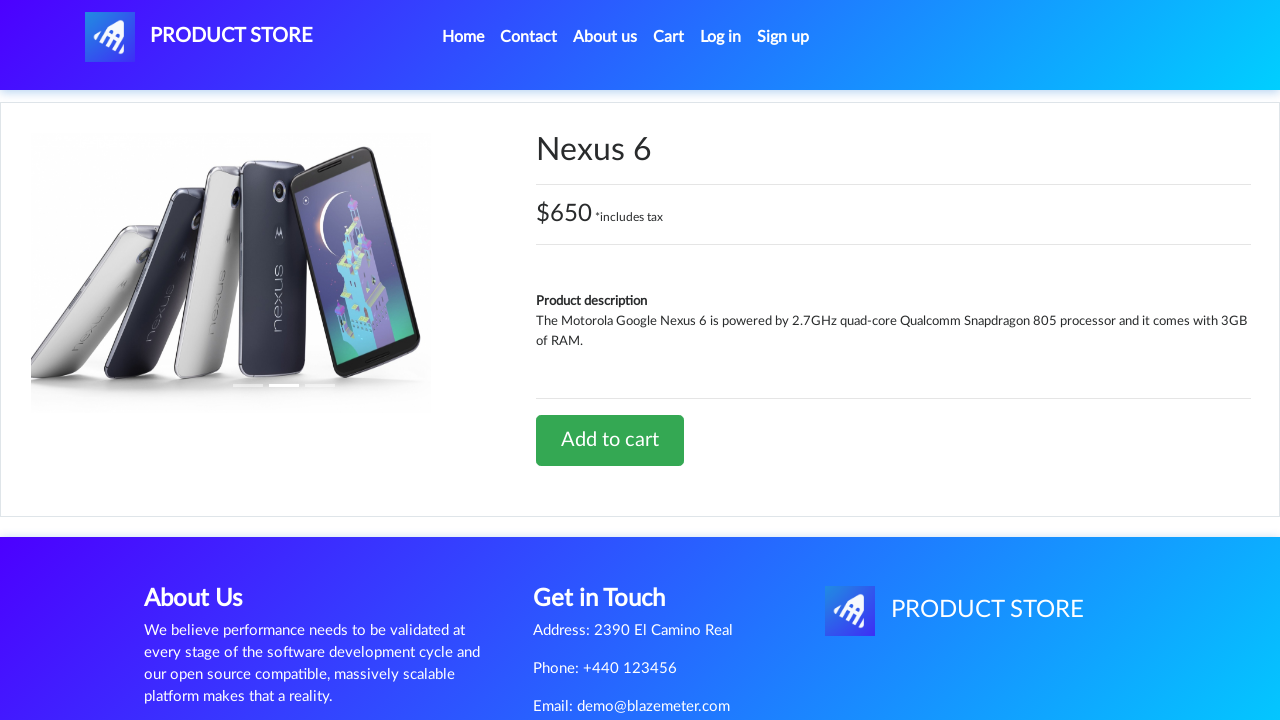

Clicked Add to cart button at (610, 440) on #tbodyid > div.row > div > a
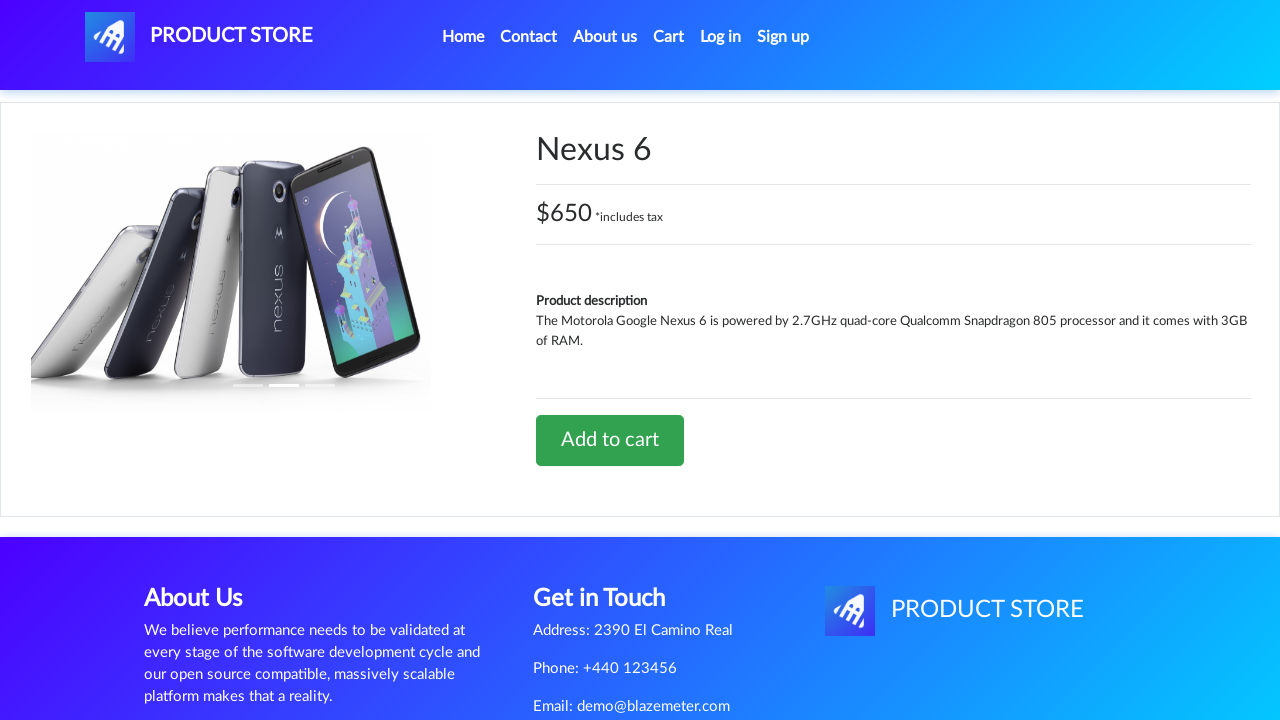

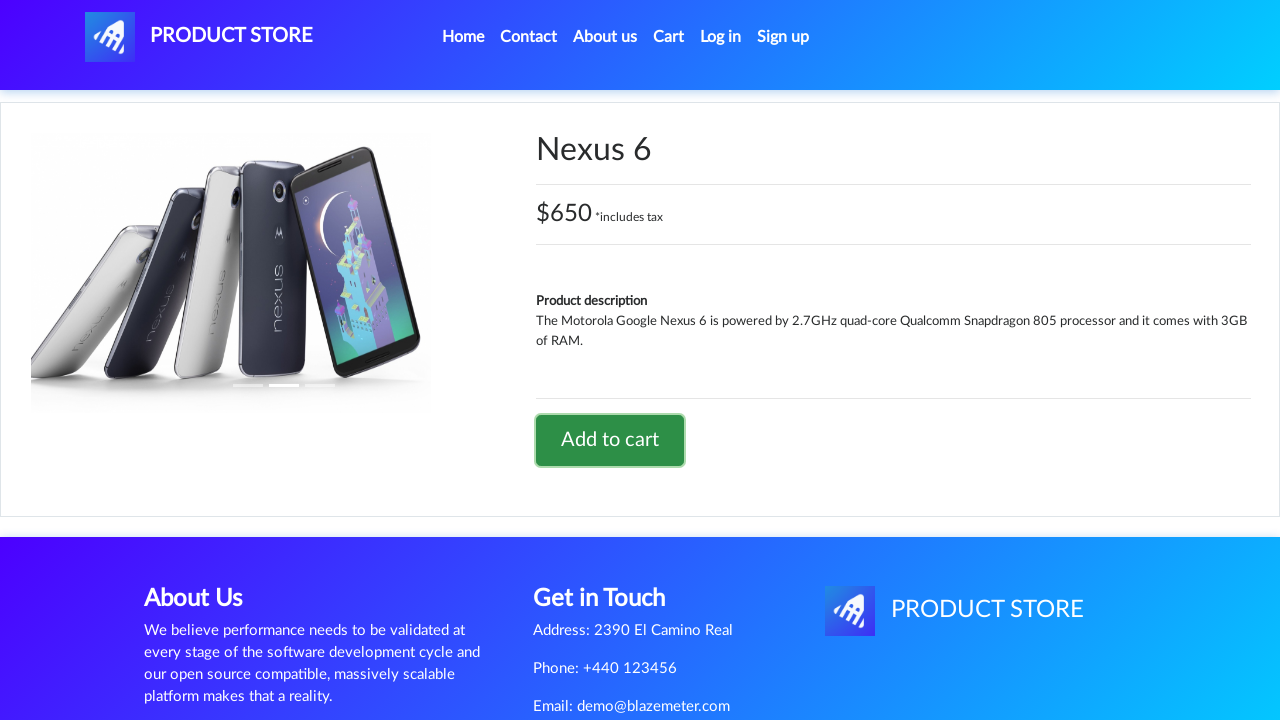